Tests the close icon functionality on the Place Order modal by opening the cart, clicking Place Order, and then closing the modal

Starting URL: https://www.demoblaze.com/index.html

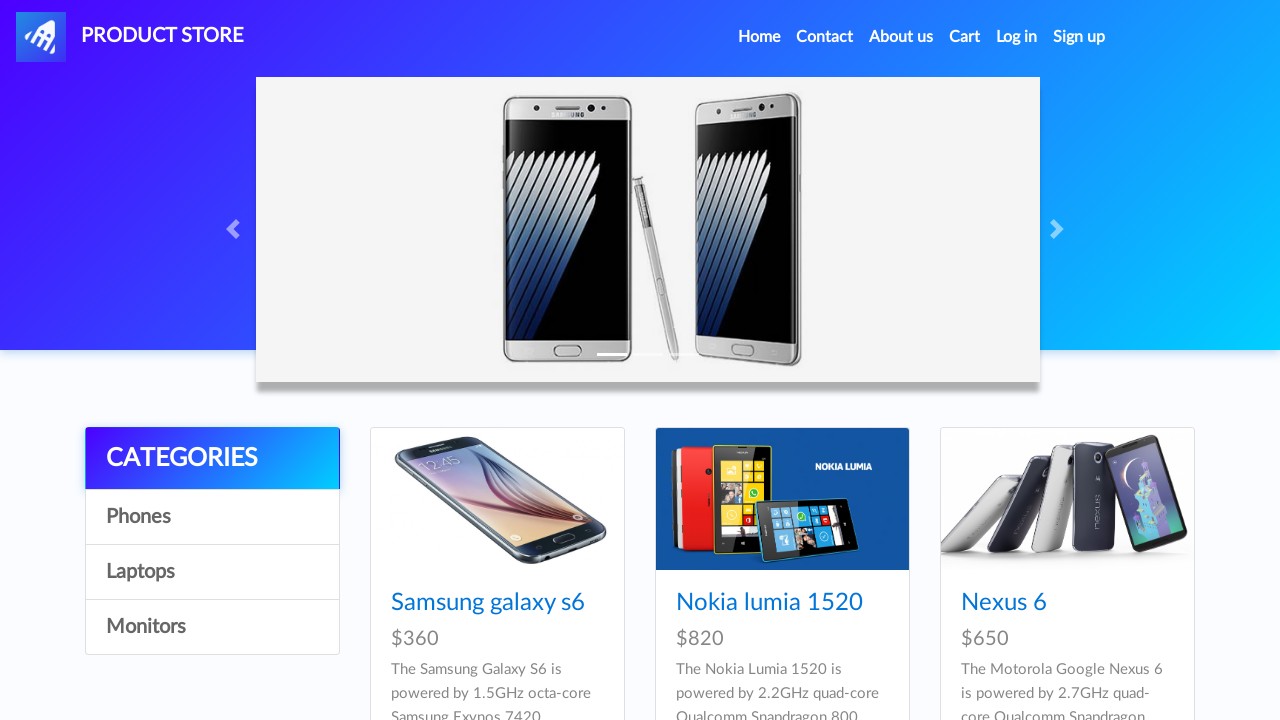

Clicked Cart navigation link at (965, 37) on xpath=//a[@id='cartur']
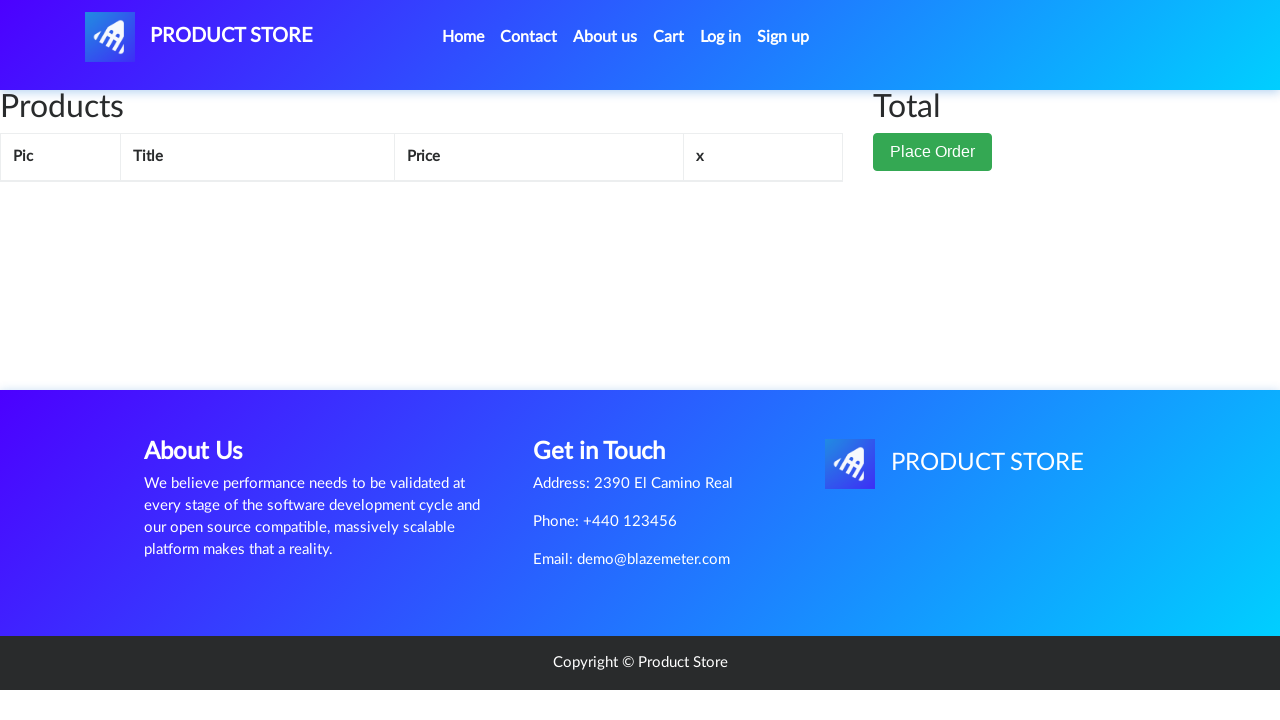

Waited 2000ms for cart to load
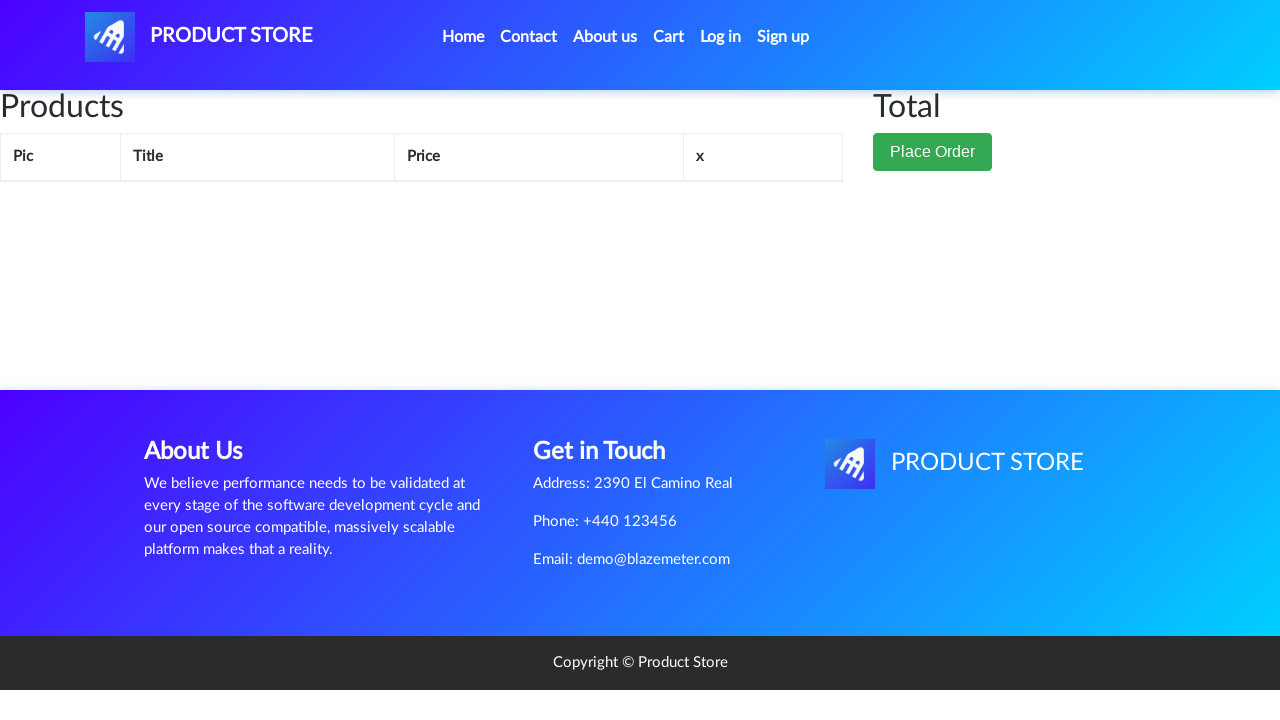

Clicked Place Order button at (933, 152) on xpath=//button[contains(text(),'Place Order')]
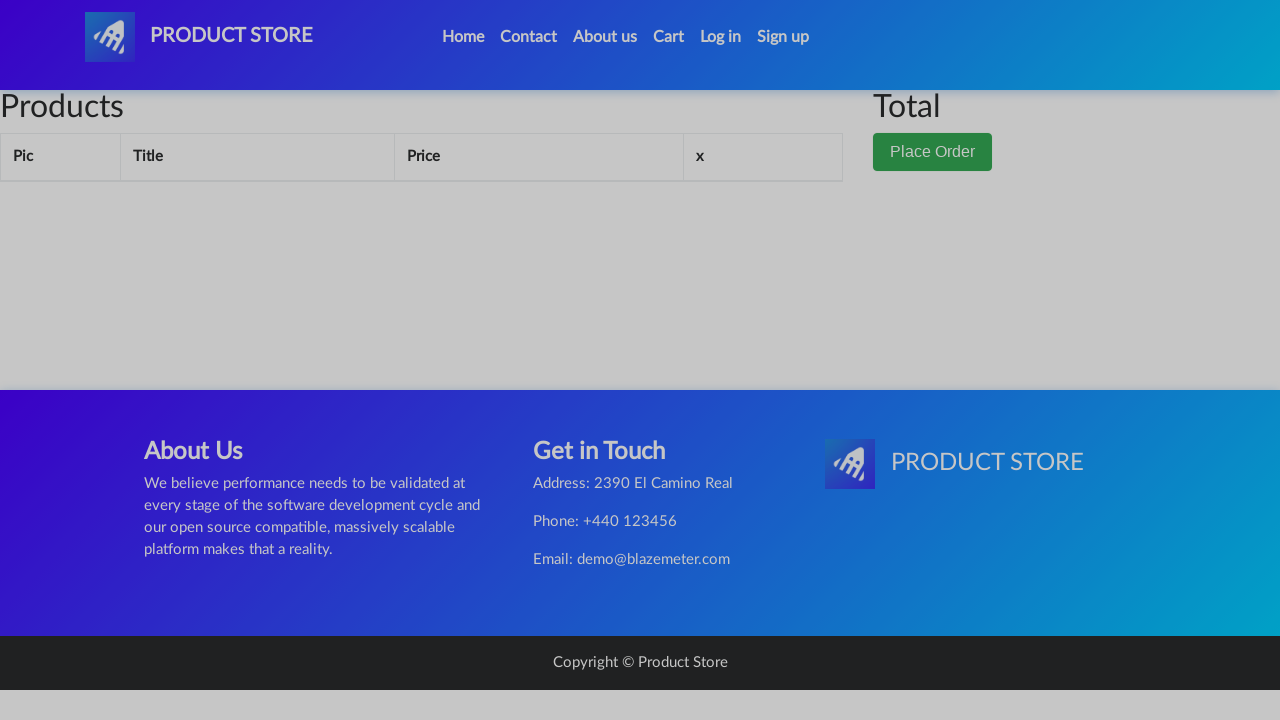

Waited 2000ms for Place Order modal to appear
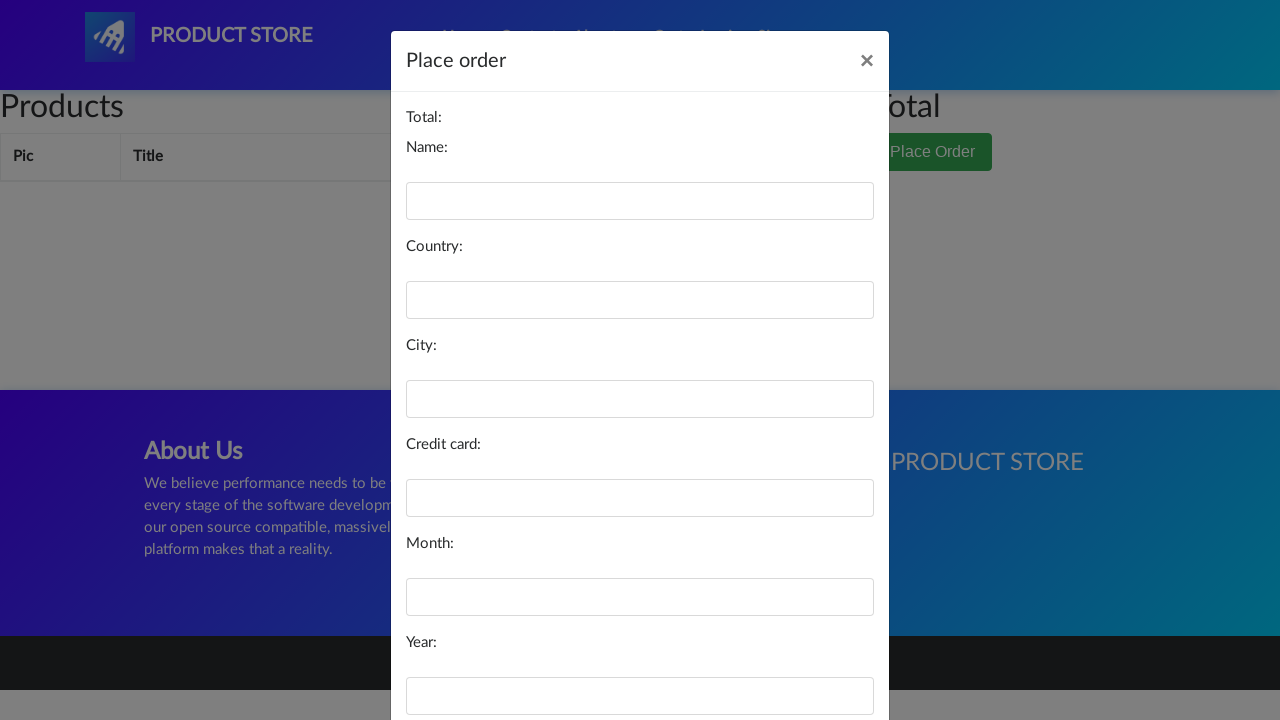

Clicked close icon on Place Order modal at (867, 61) on xpath=//h5[@id='orderModalLabel']/following-sibling::button
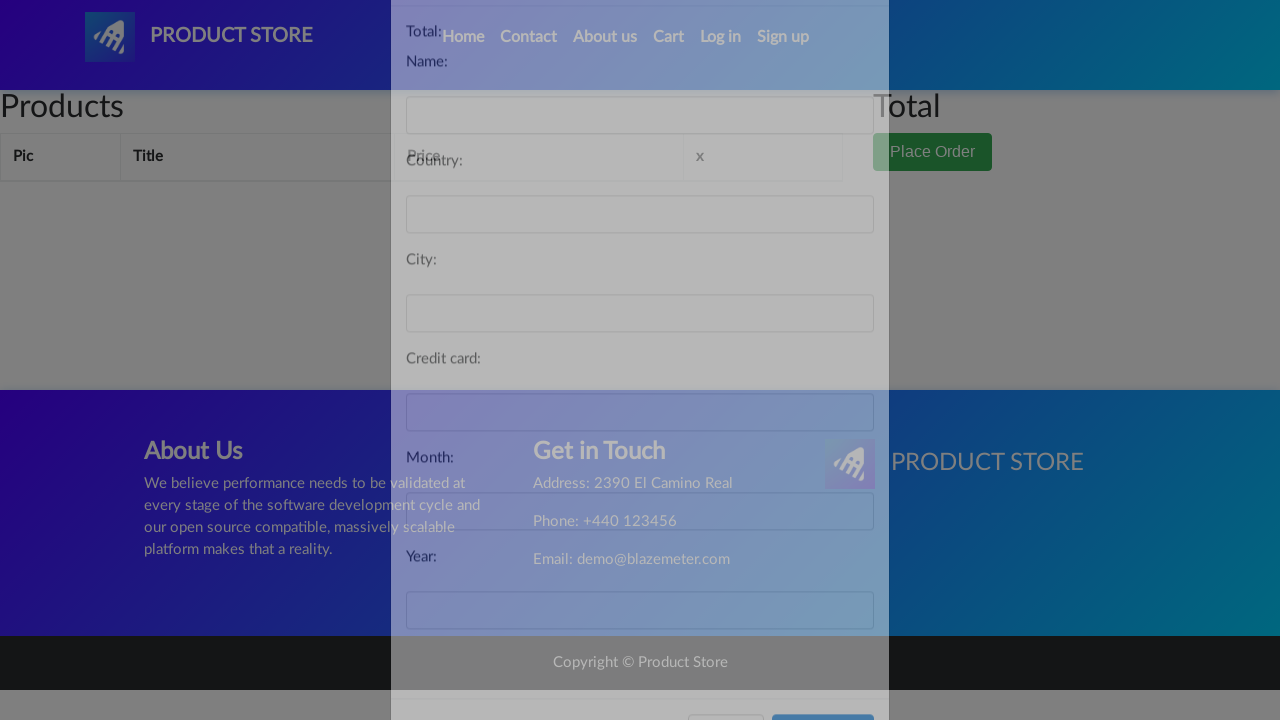

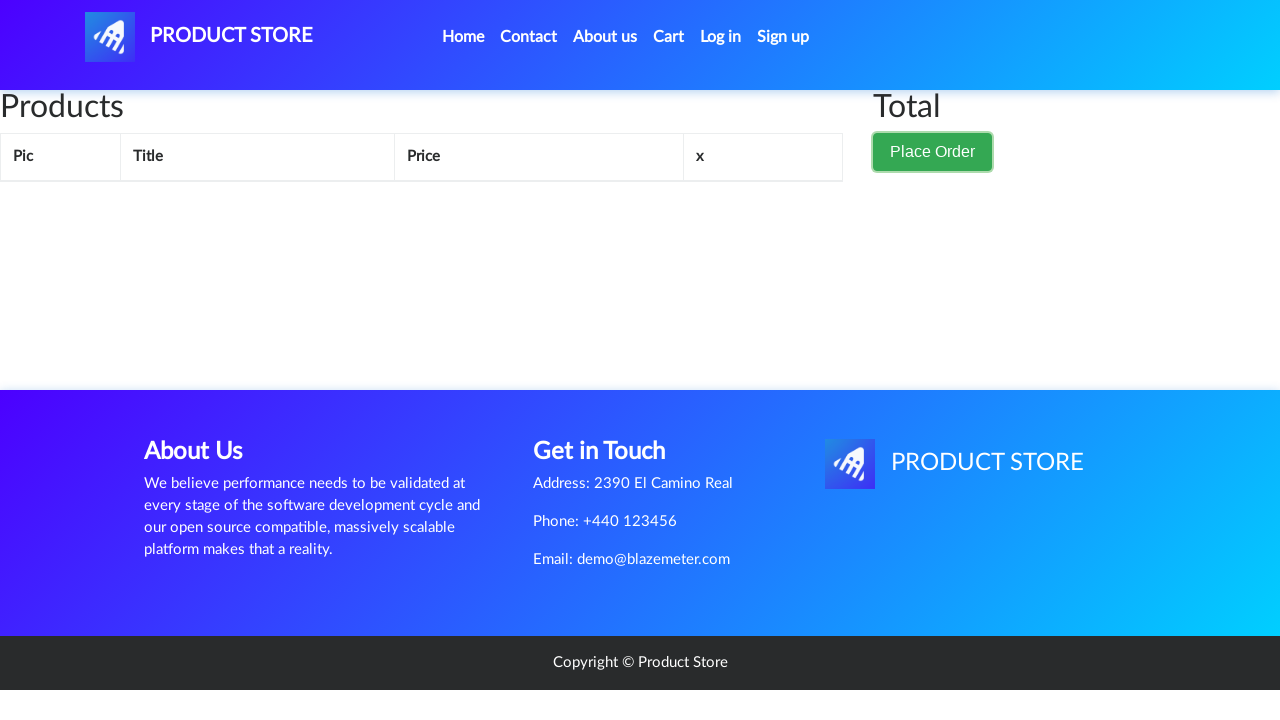